Tests user registration form validation by submitting an invalid password (too short) and verifying that an appropriate error message is displayed about minimum password length requirements.

Starting URL: https://buggy.justtestit.org/register

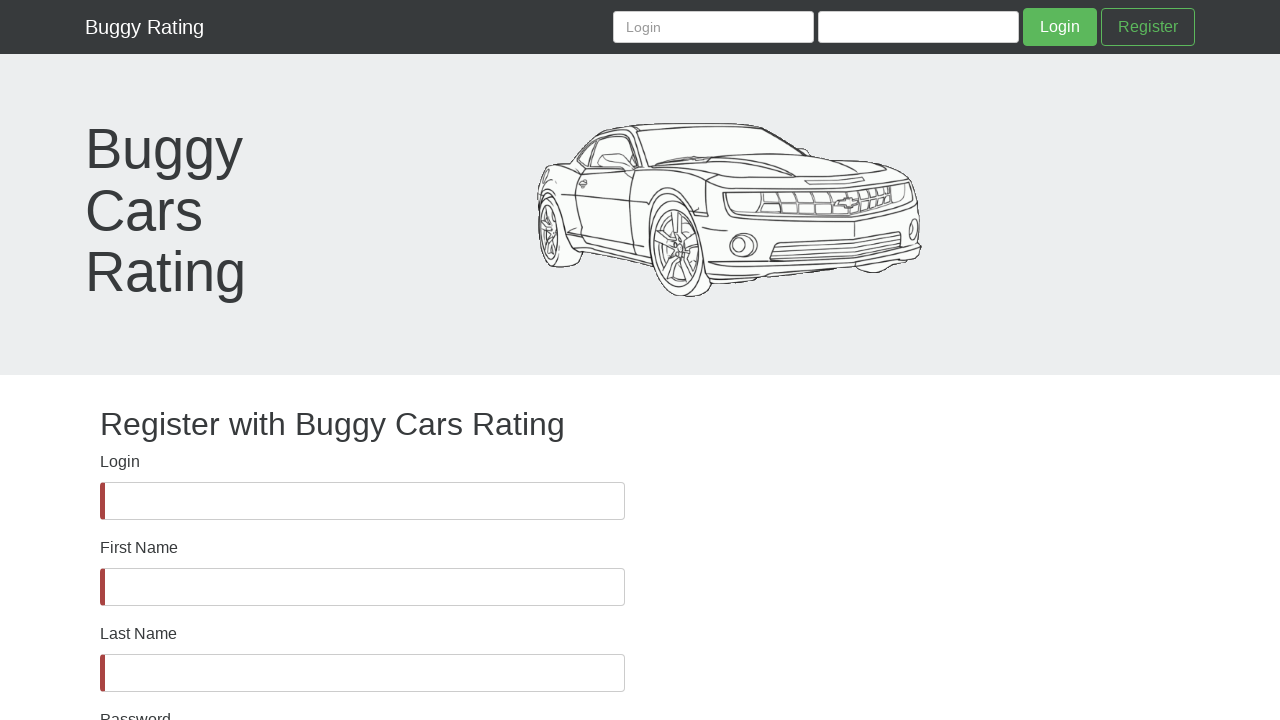

Registration form loaded - username field found
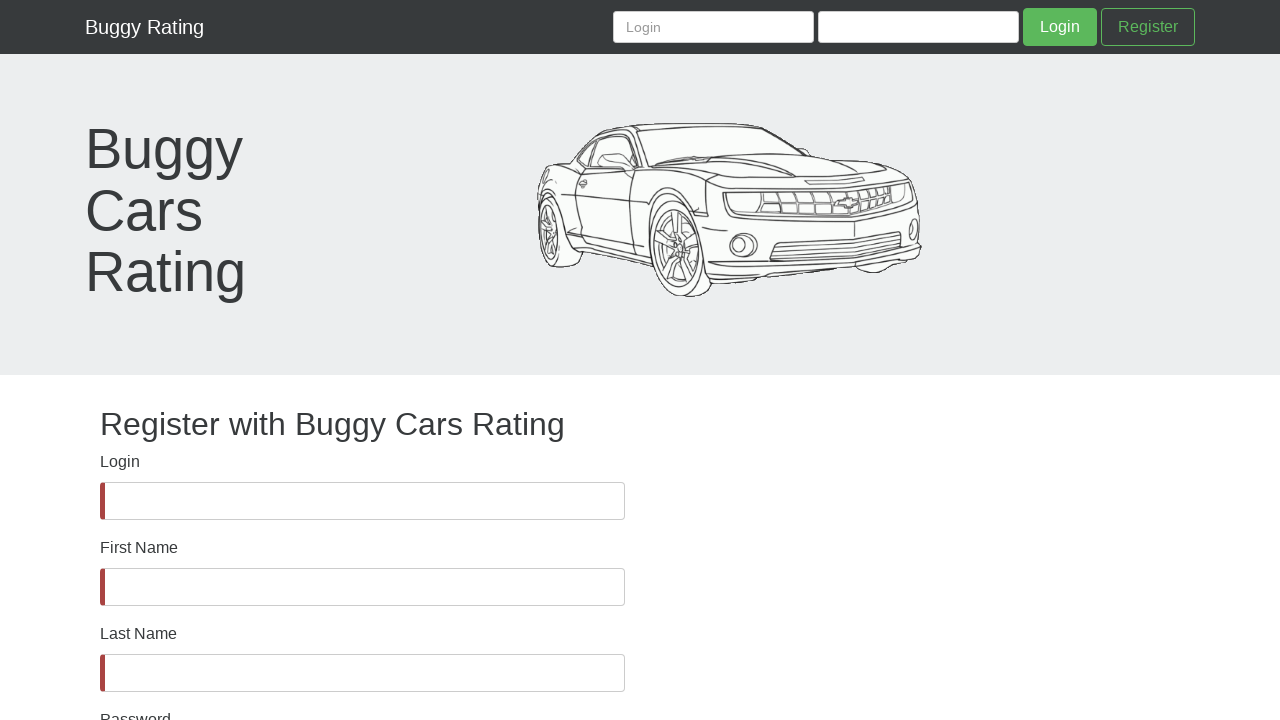

Filled username field with 'usuarioInvalido' on input#username
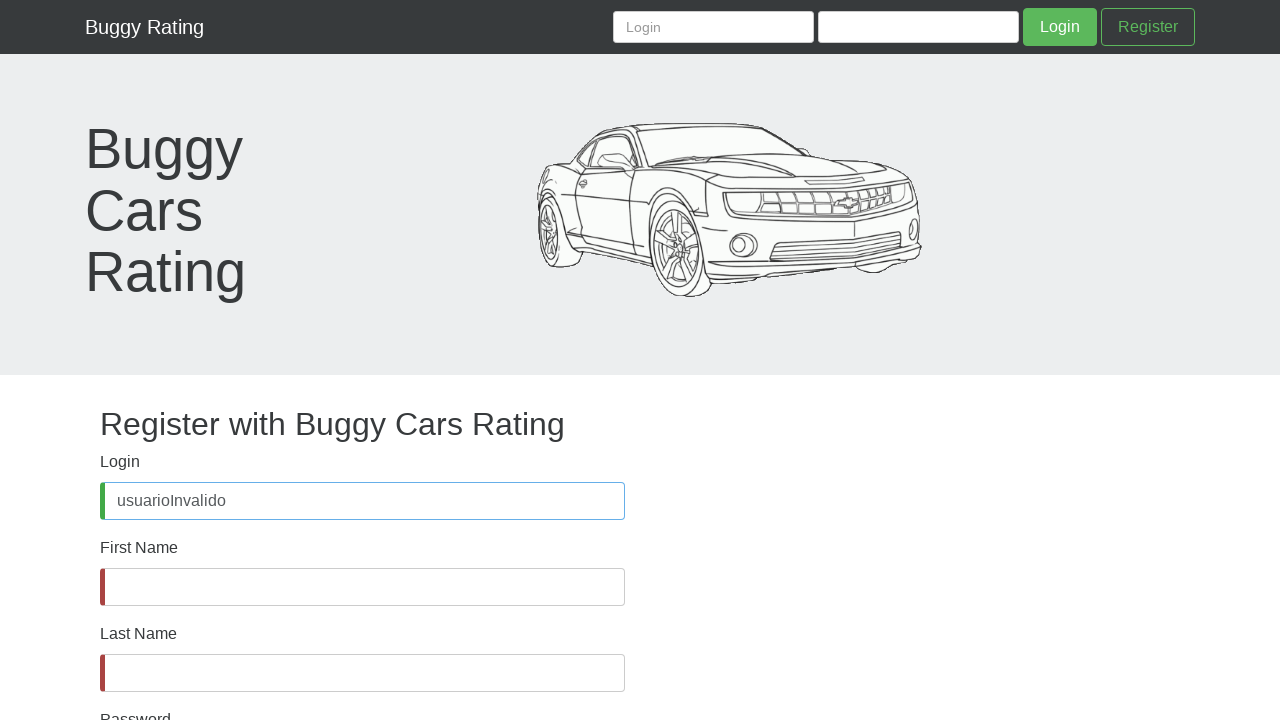

Filled first name field with 'Juan' on input#firstName
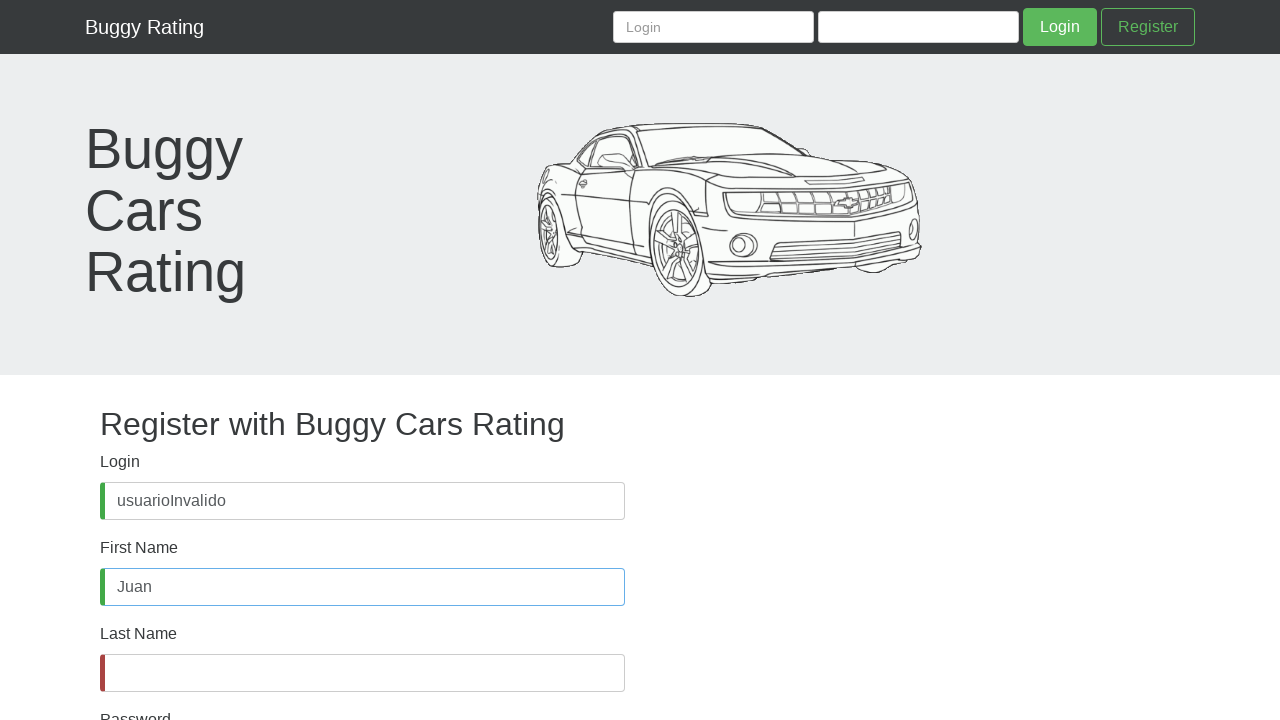

Filled last name field with 'Pérez' on input#lastName
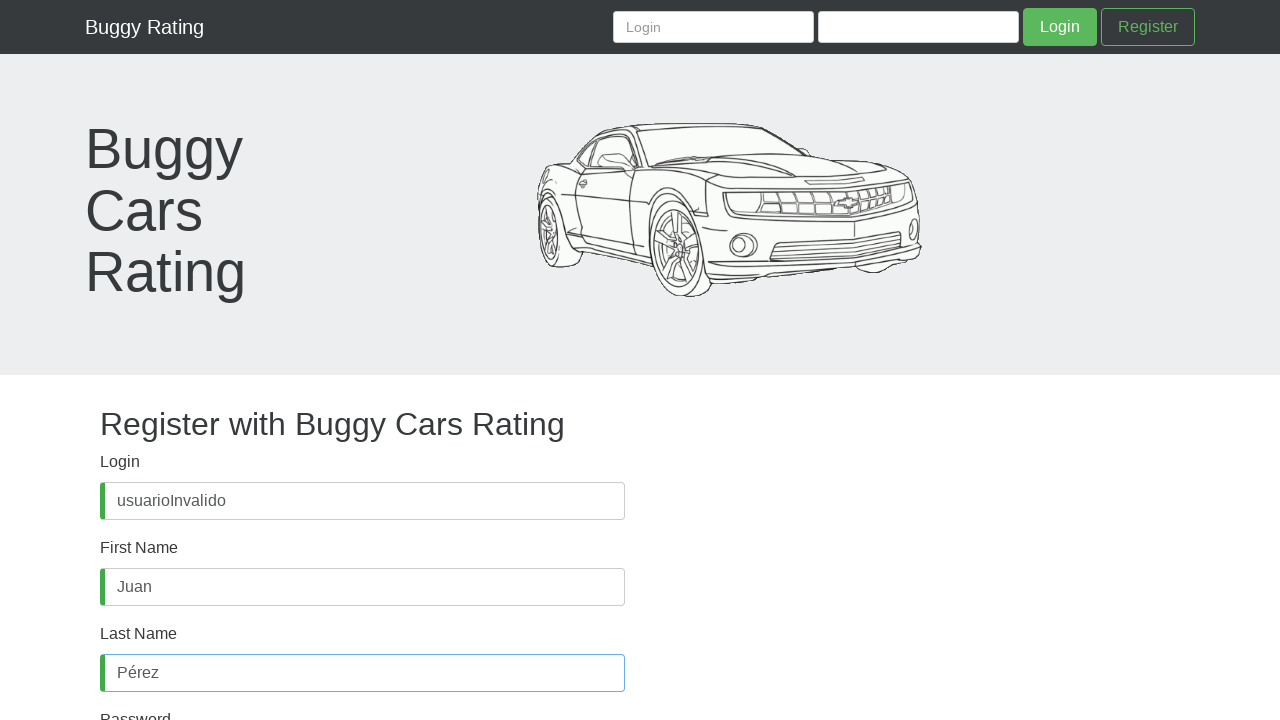

Filled password field with invalid password 'ABCDE' (too short) on input#password
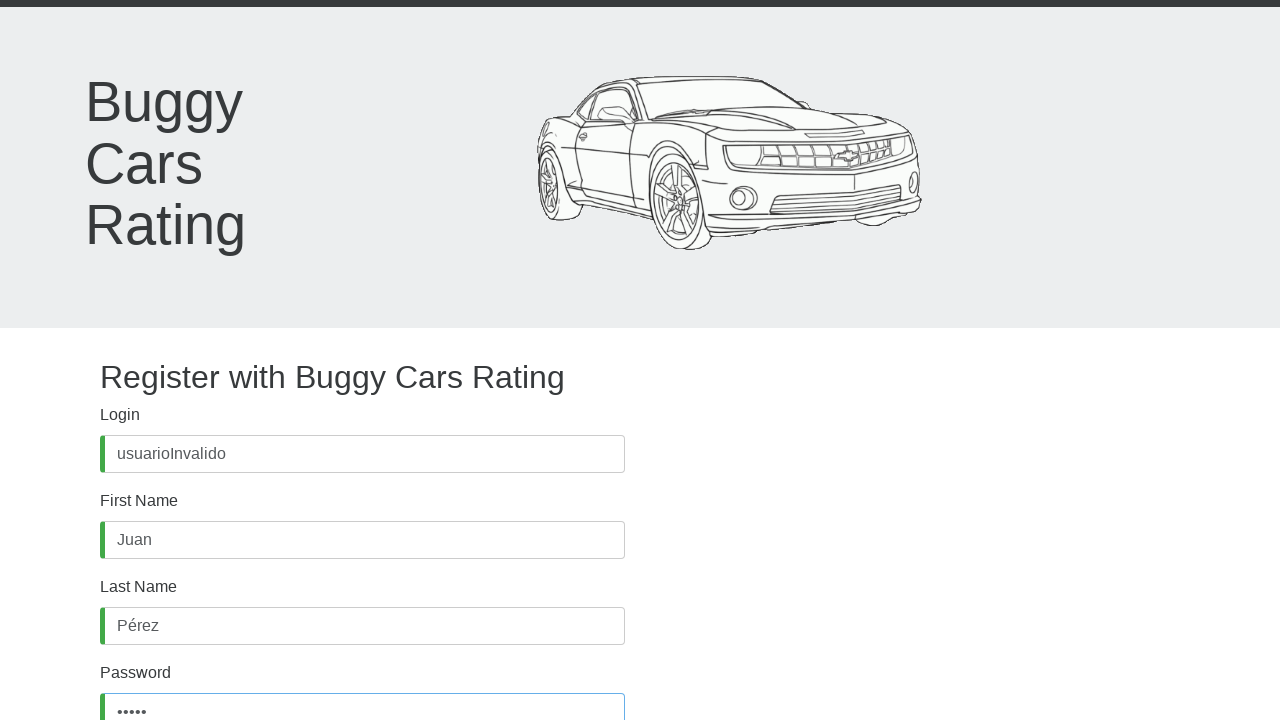

Filled confirm password field with 'ABCDE' on input#confirmPassword
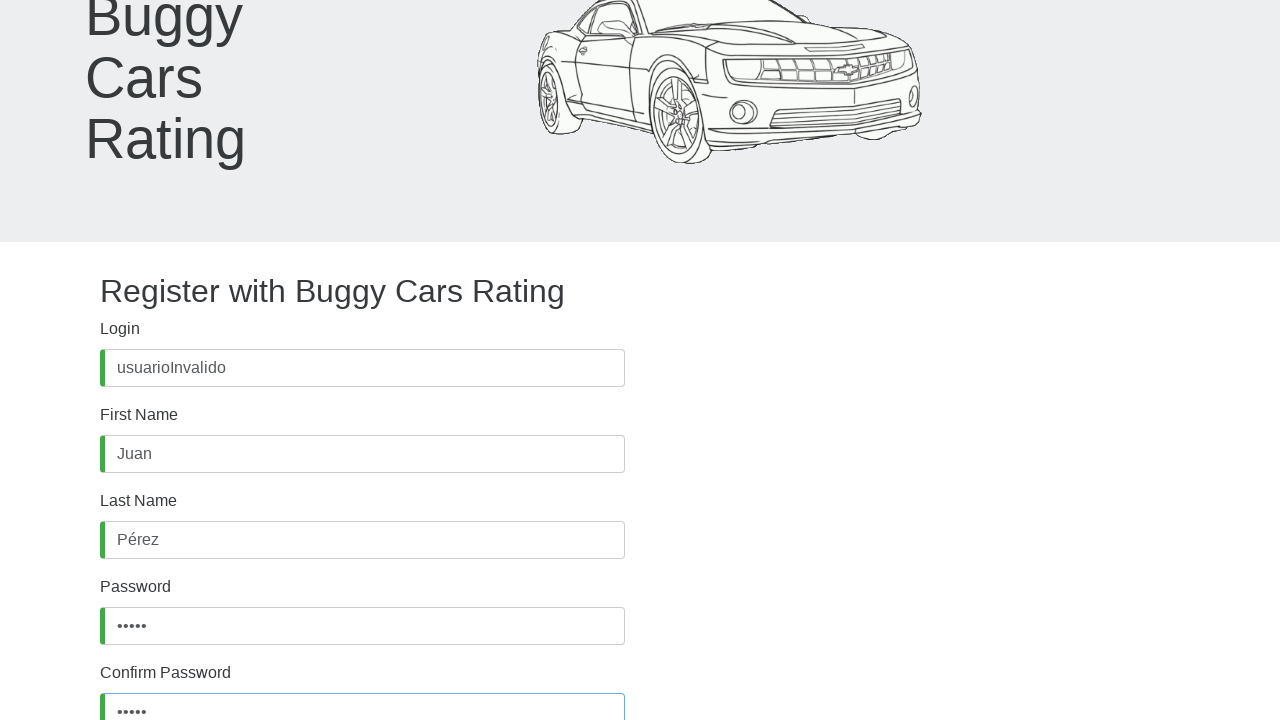

Clicked register button to submit form at (147, 628) on button.btn.btn-default[type="submit"]
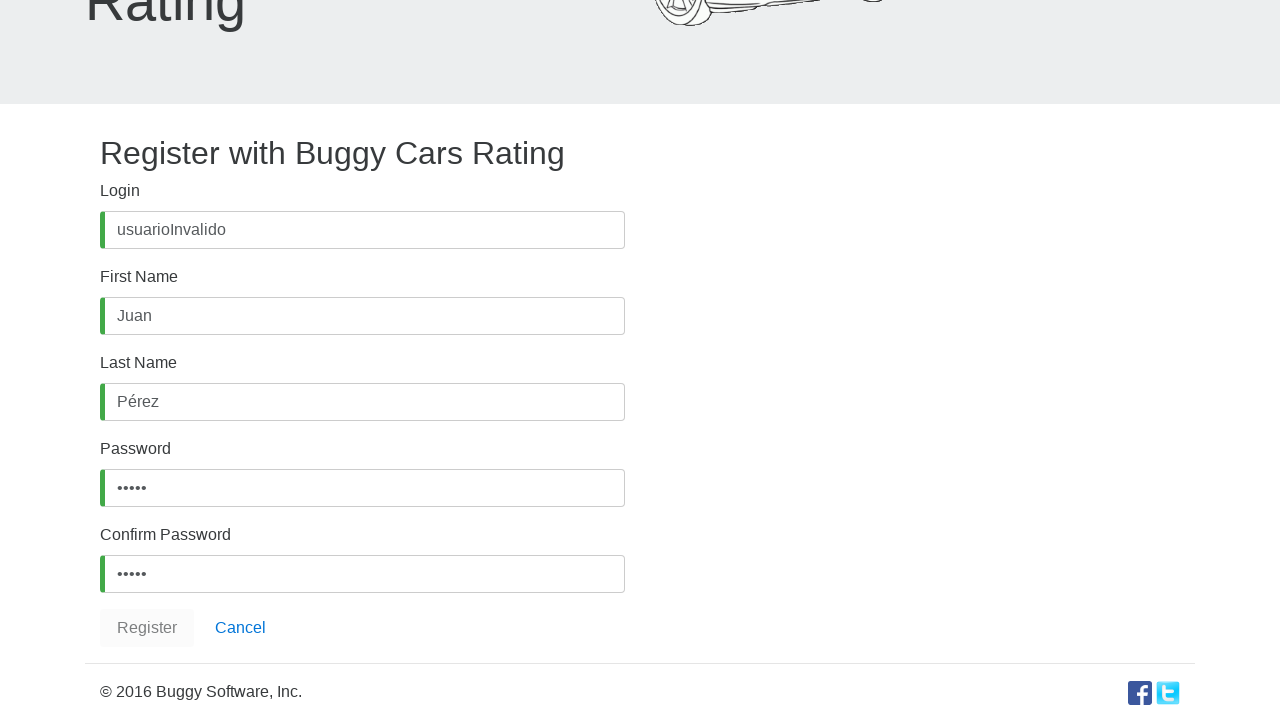

Error message displayed - validation confirmed for minimum password length requirement
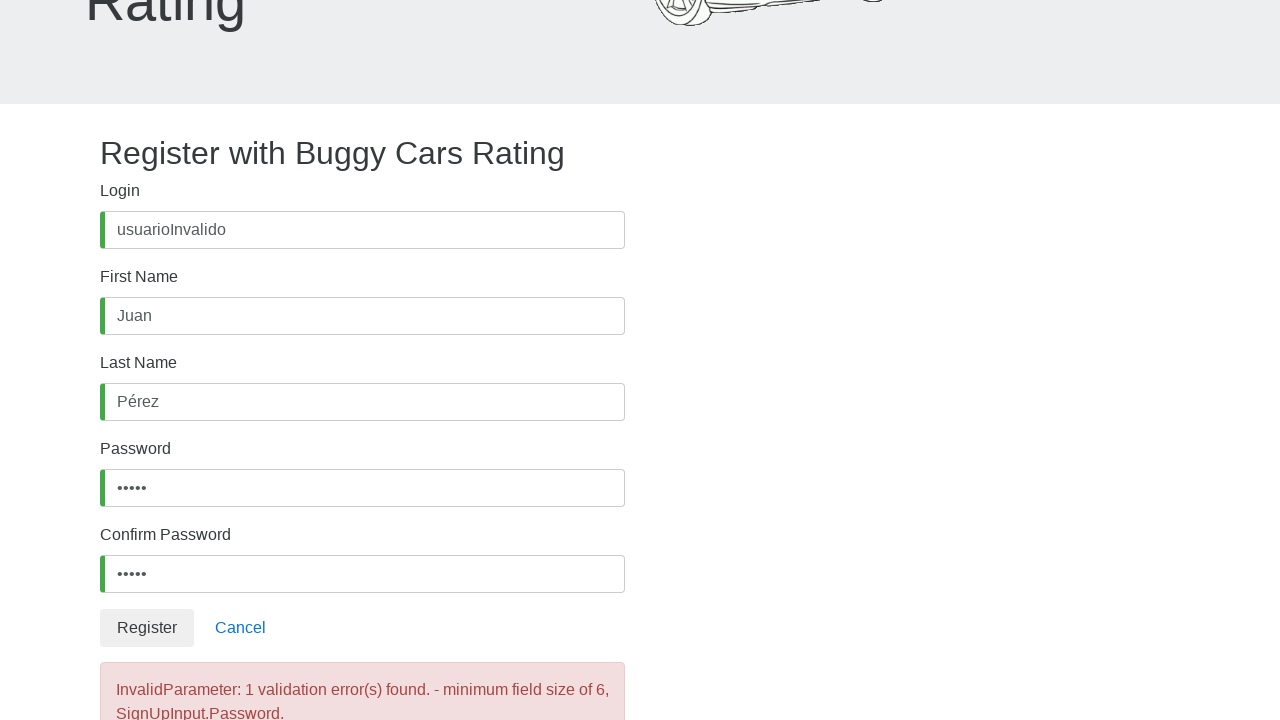

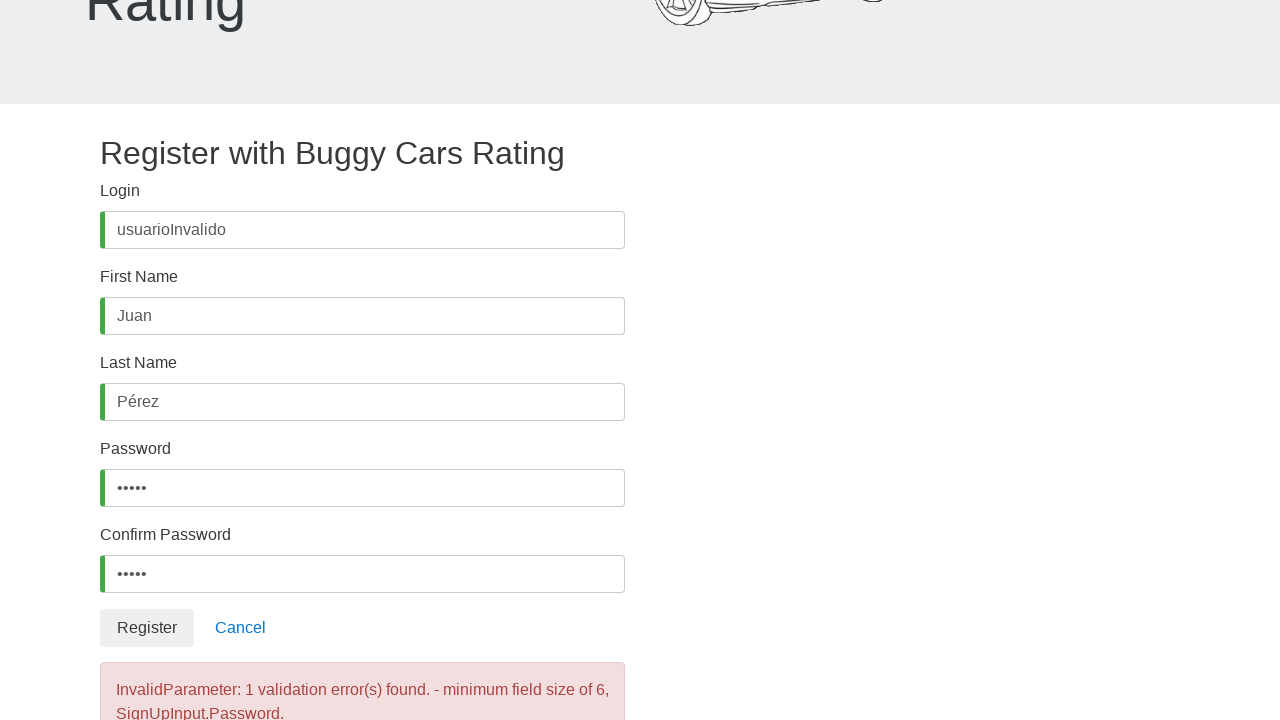